Tests handling of a simple alert dialog by clicking the alert button and accepting the dialog

Starting URL: https://testautomationpractice.blogspot.com/

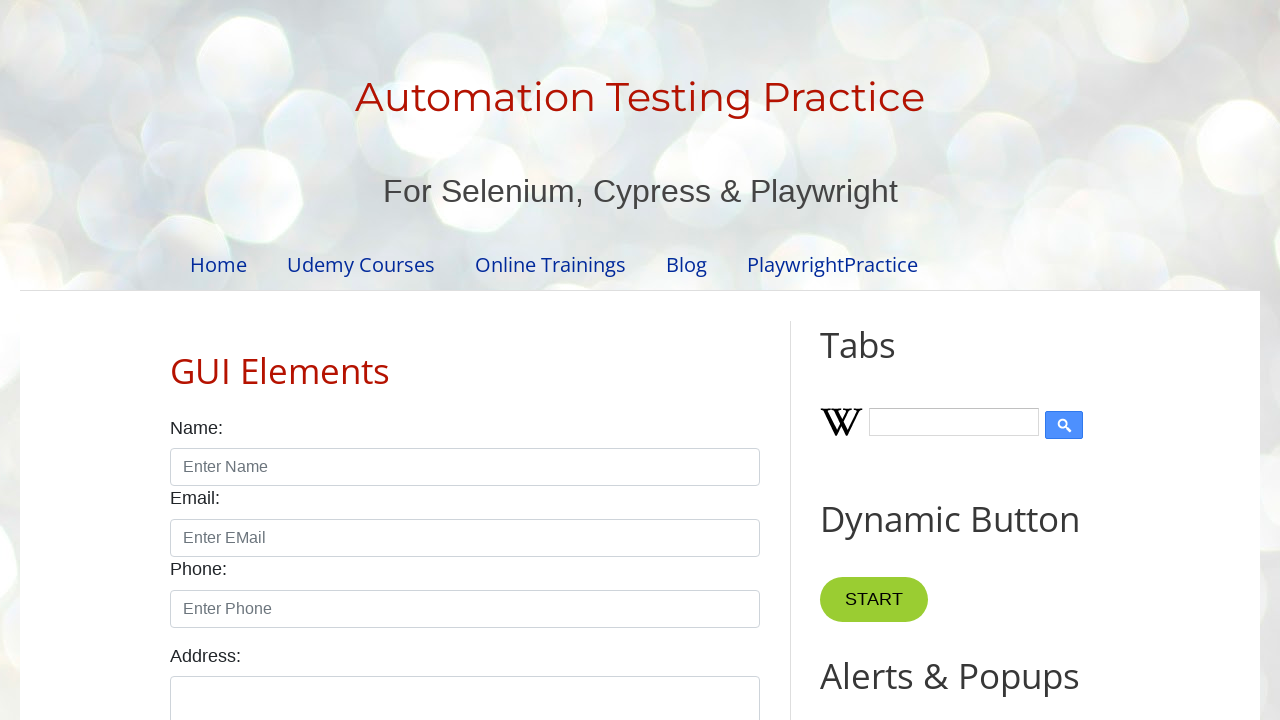

Set up dialog handler to accept alerts
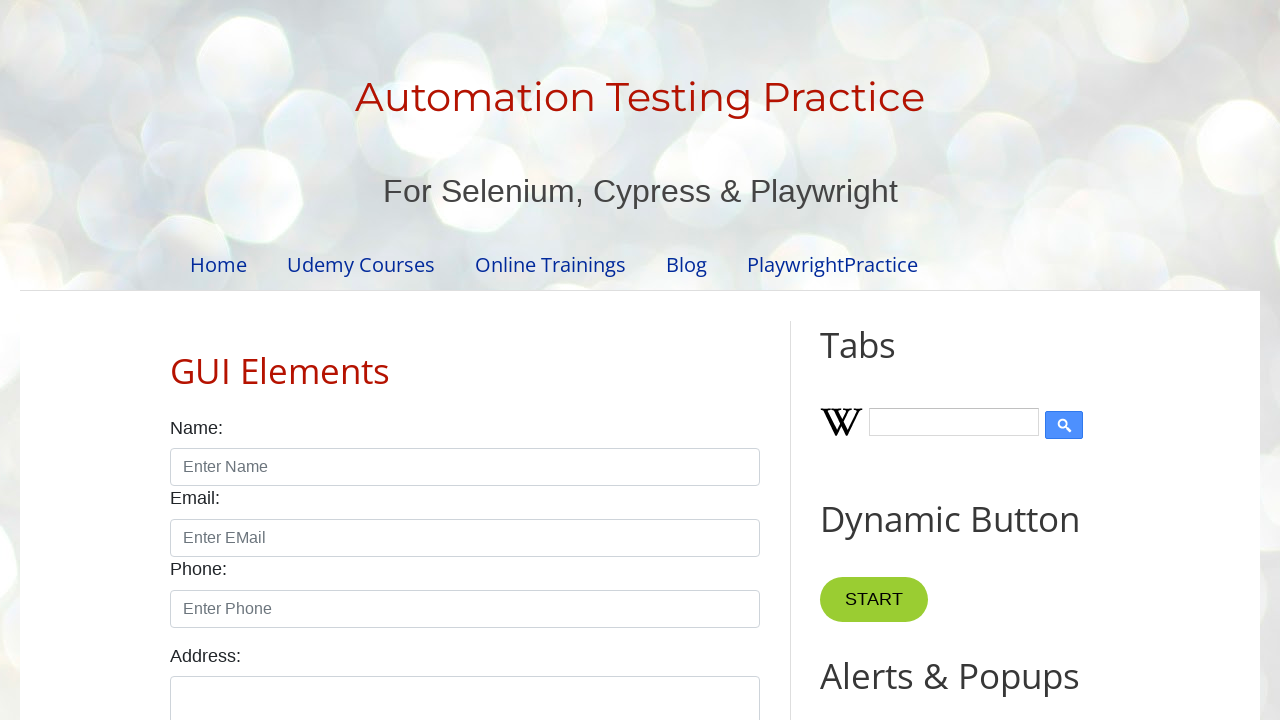

Clicked alert button at (888, 361) on #alertBtn
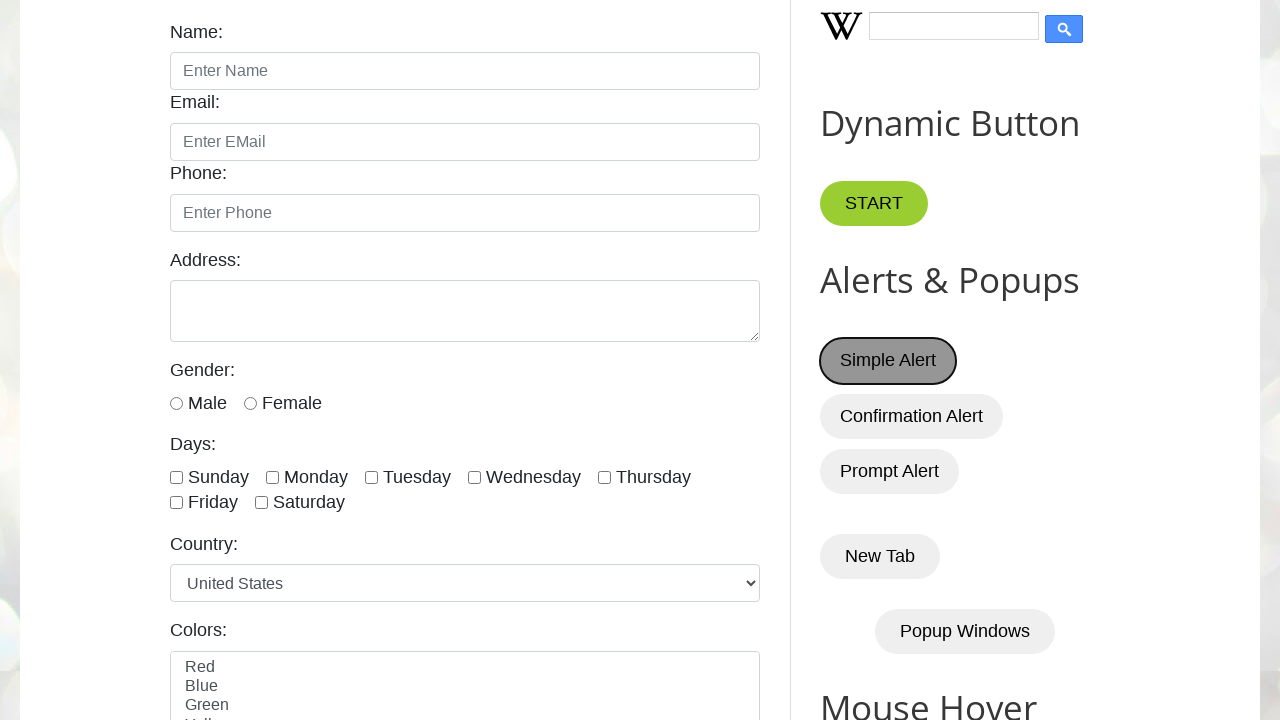

Waited for dialog to be handled
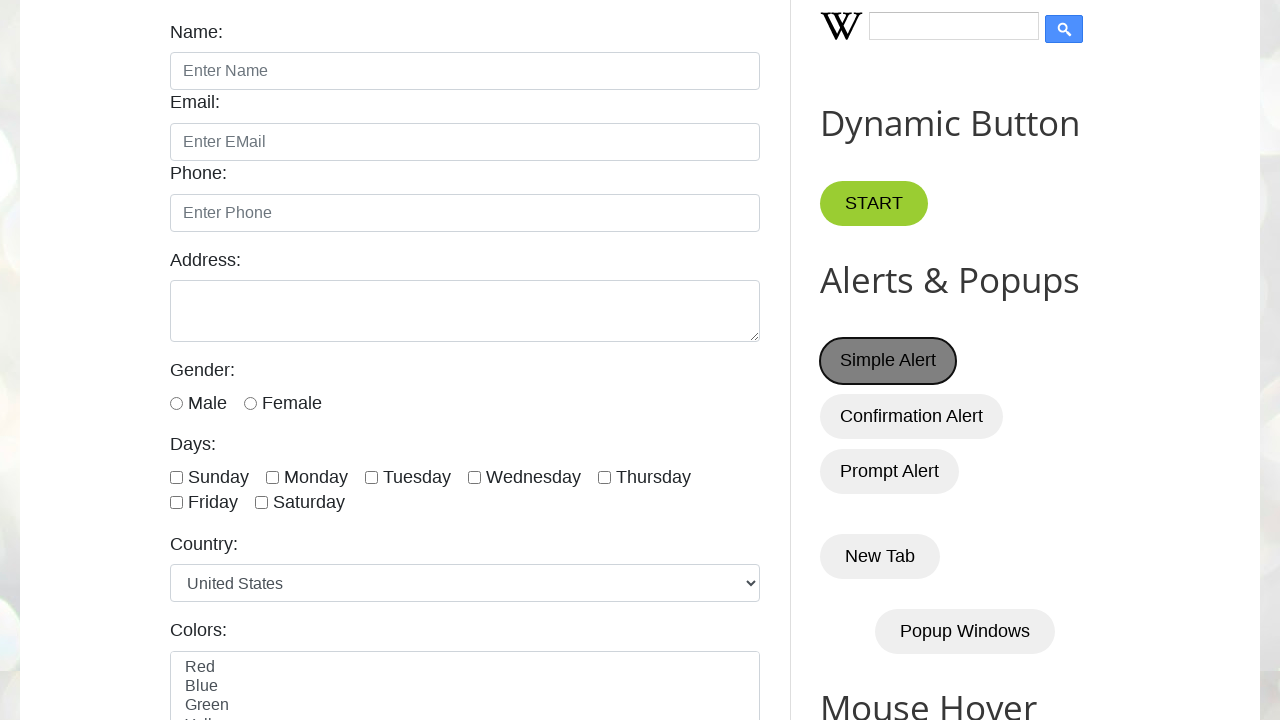

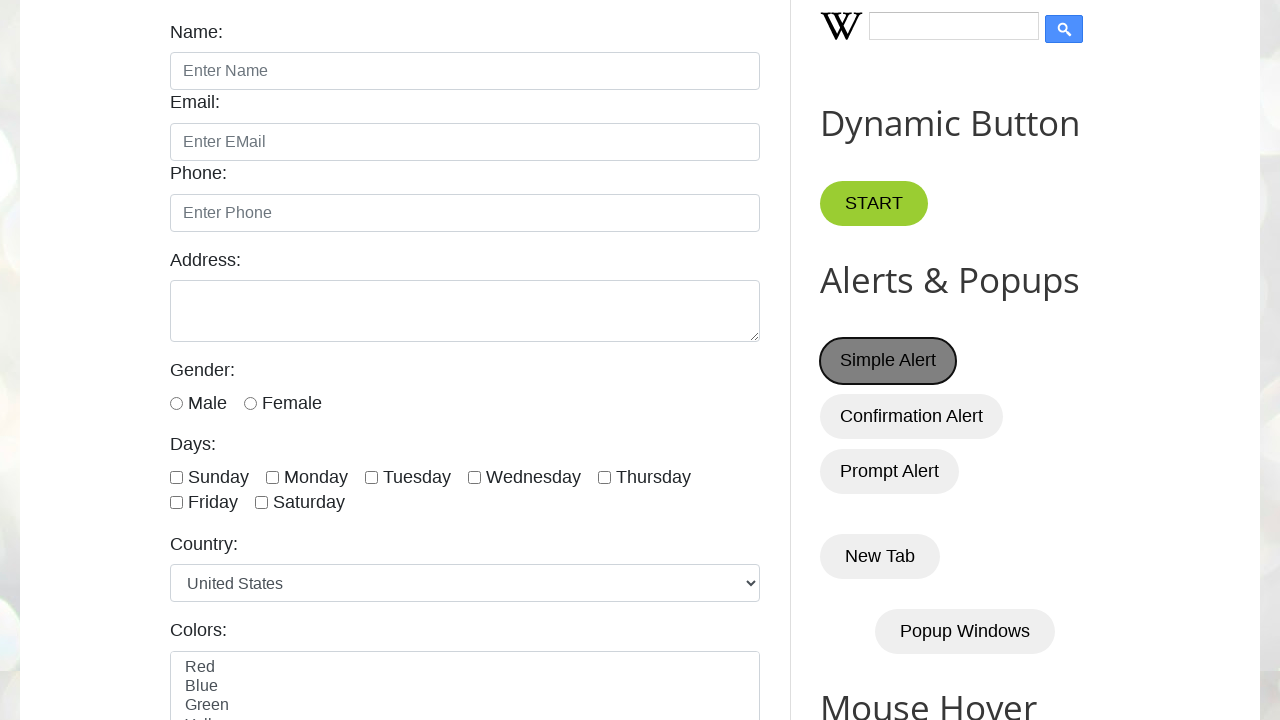